Tests dynamic loading by clicking start and waiting for the success element to appear.

Starting URL: https://the-internet.herokuapp.com/dynamic_loading/1

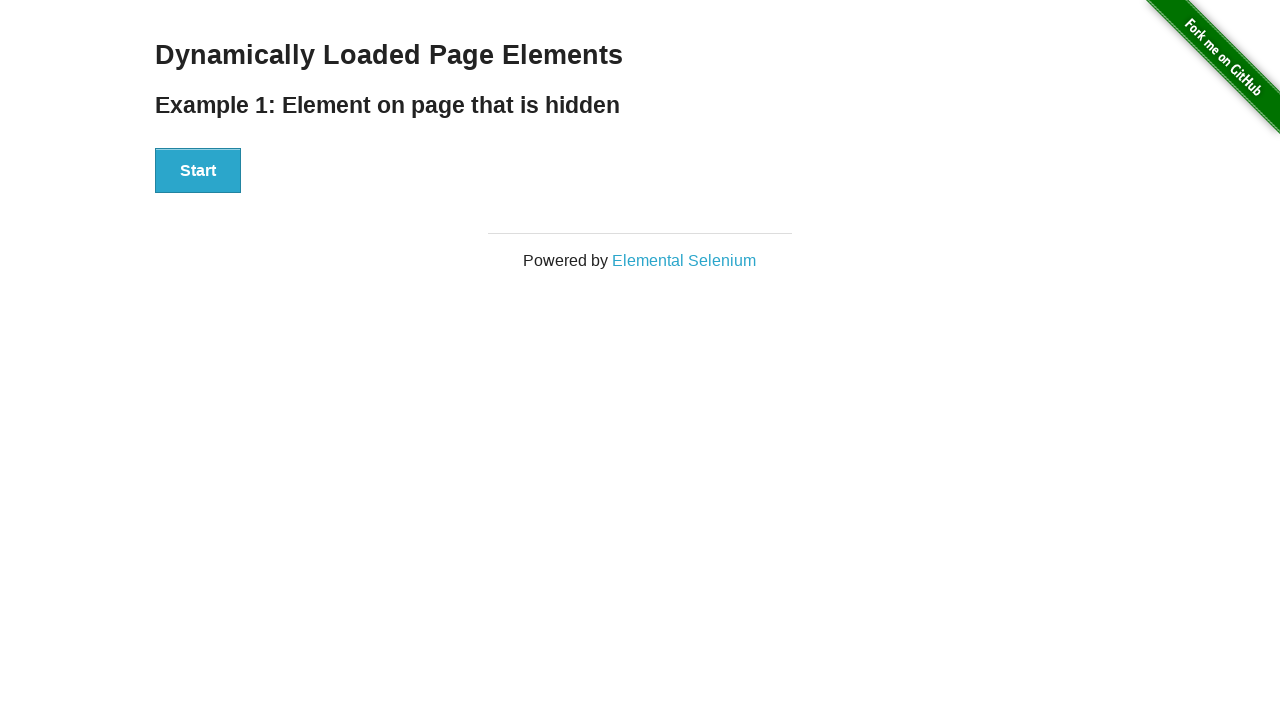

Clicked start button to initiate dynamic loading at (198, 171) on #start button
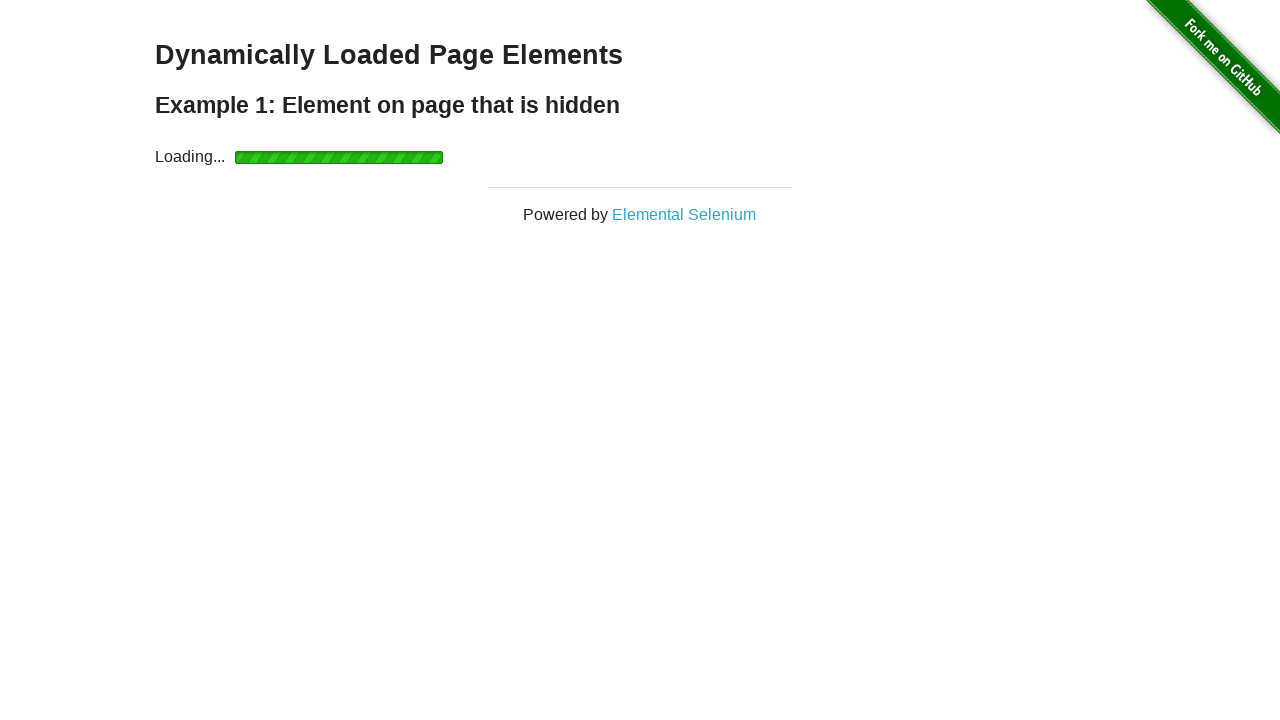

Waited for finish element to appear (max 15 seconds)
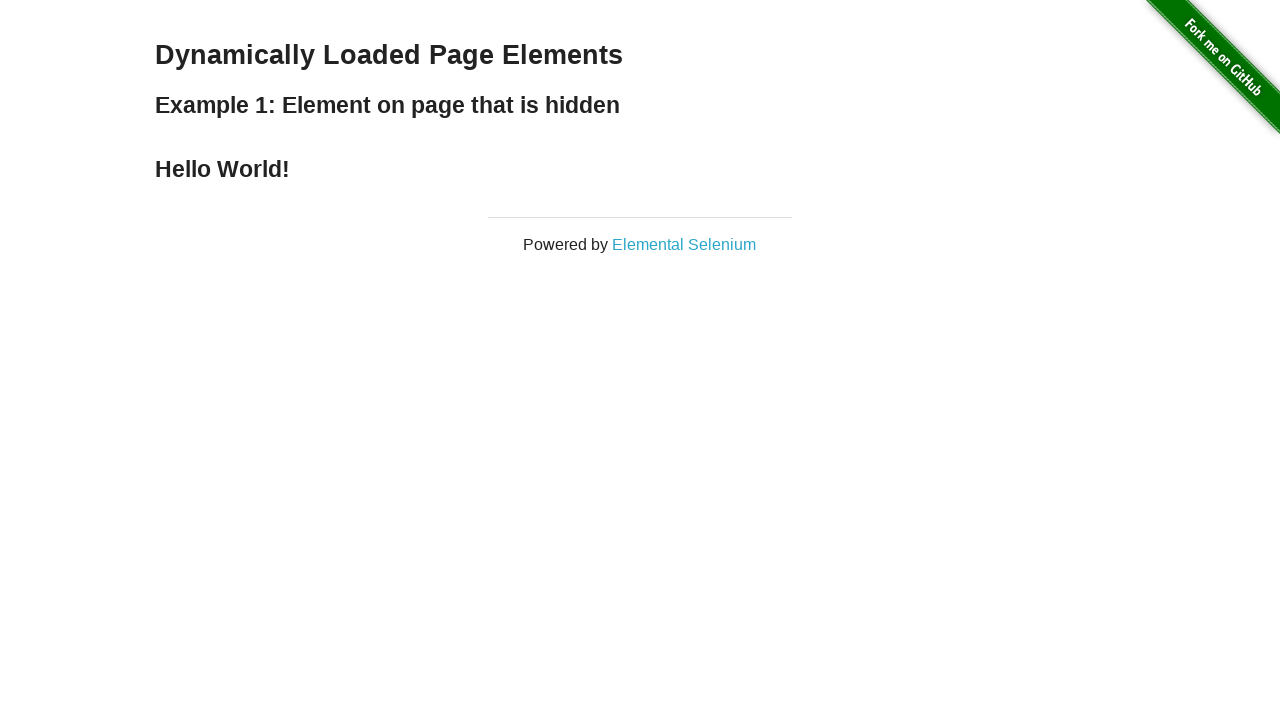

Verified that success message is visible
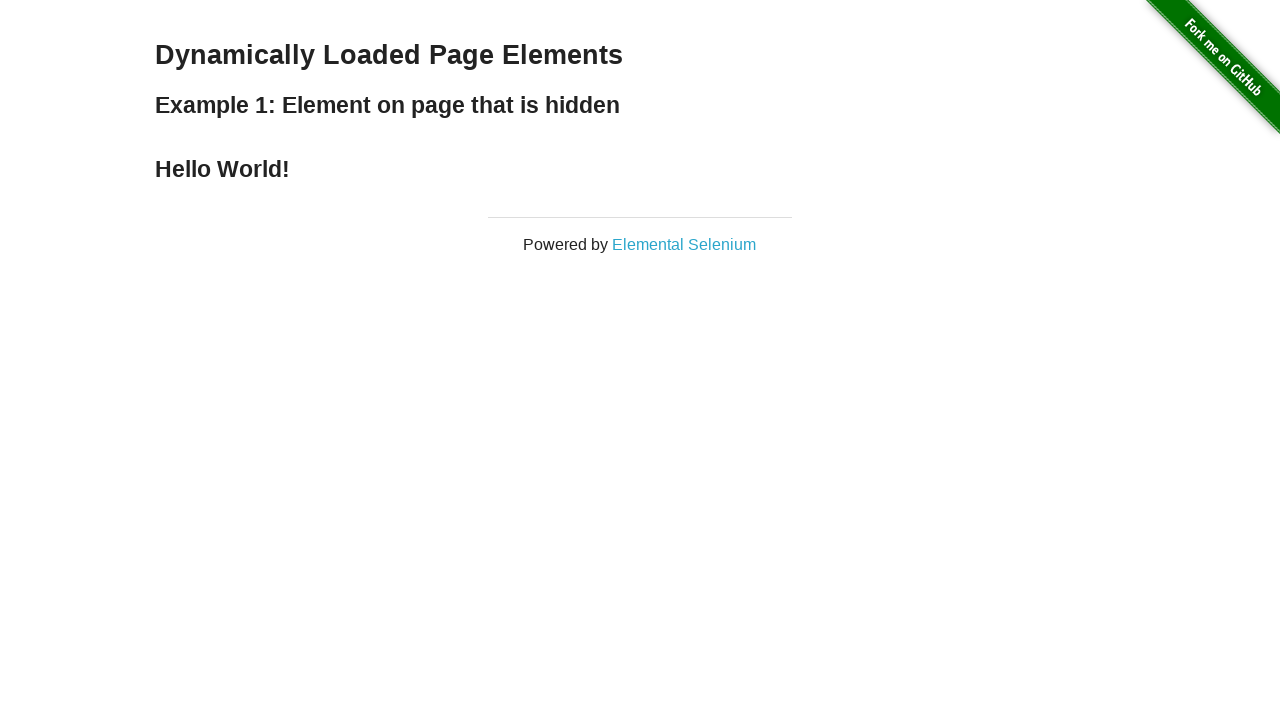

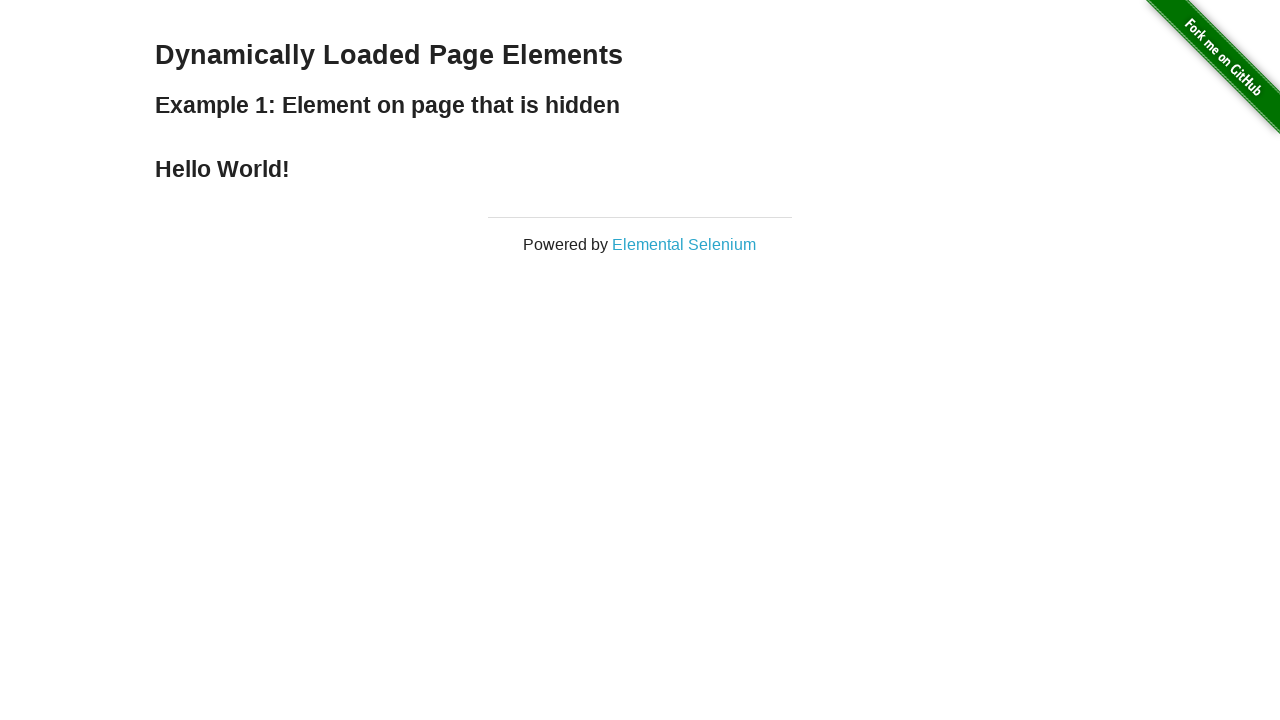